Tests React Semantic UI editable dropdown by typing and selecting a country from the search results

Starting URL: https://react.semantic-ui.com/maximize/dropdown-example-search-selection/

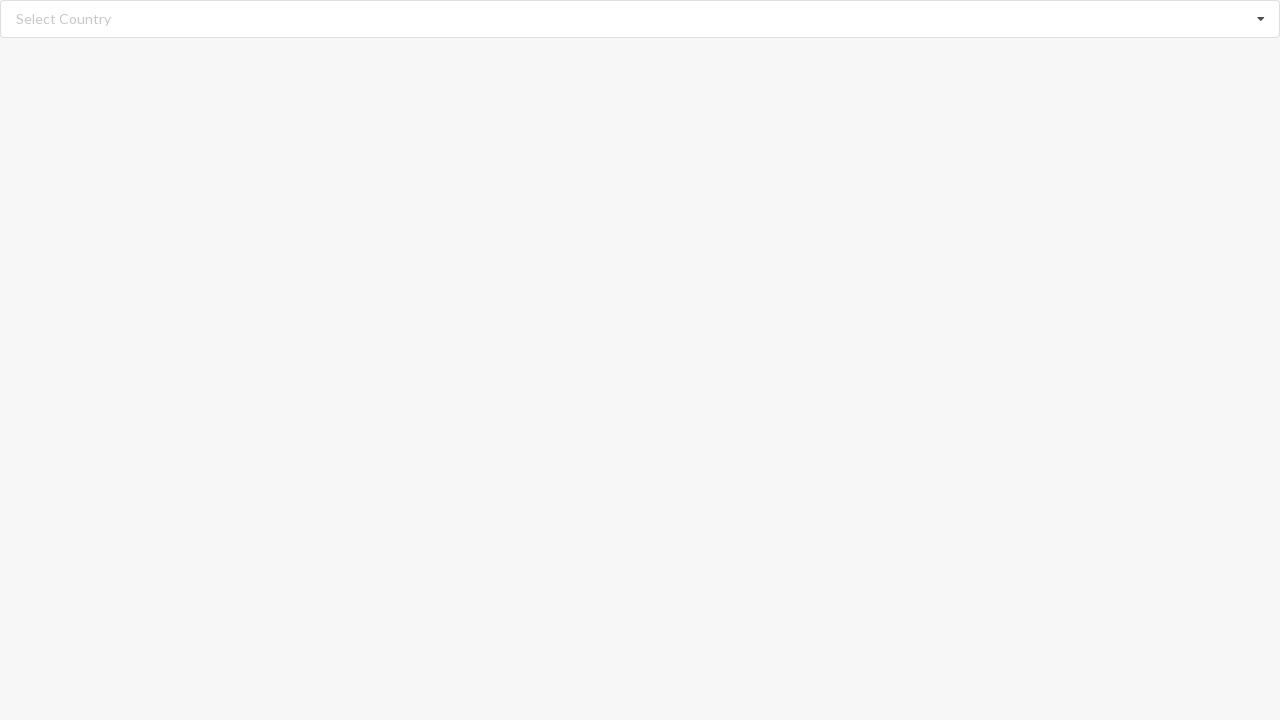

Filled search input with 'Algeria' on input.search
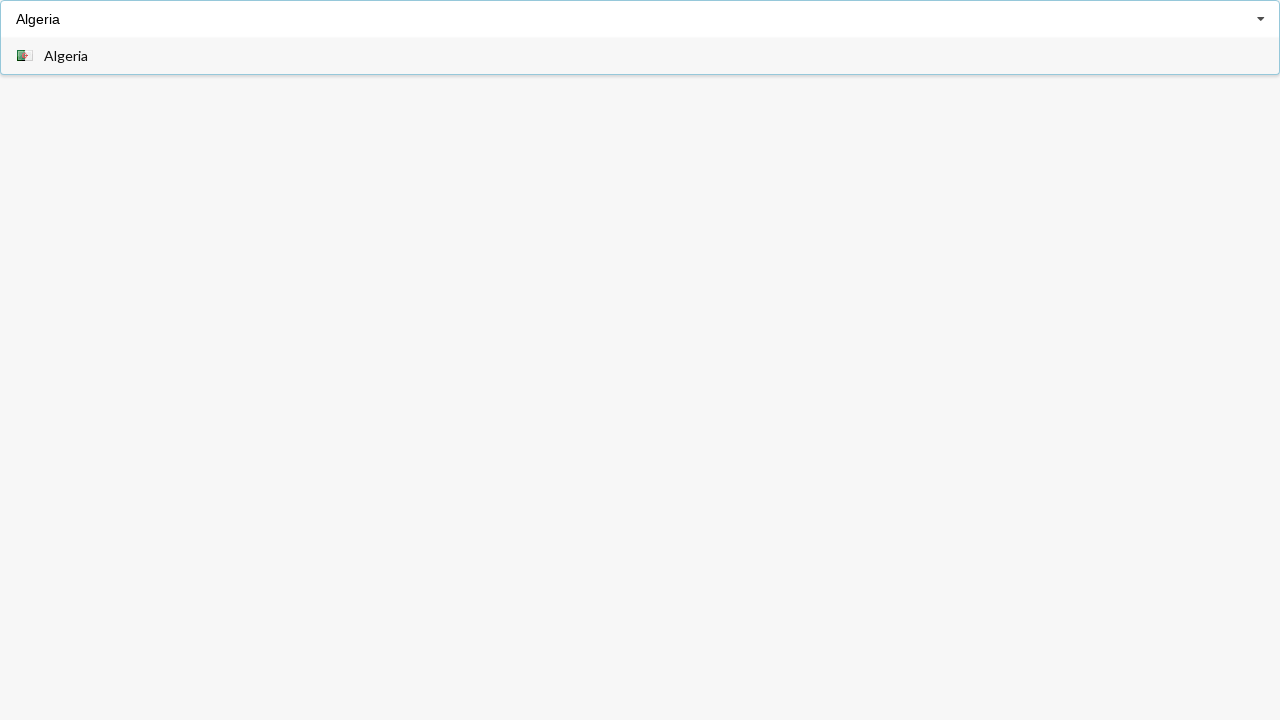

Dropdown items became visible
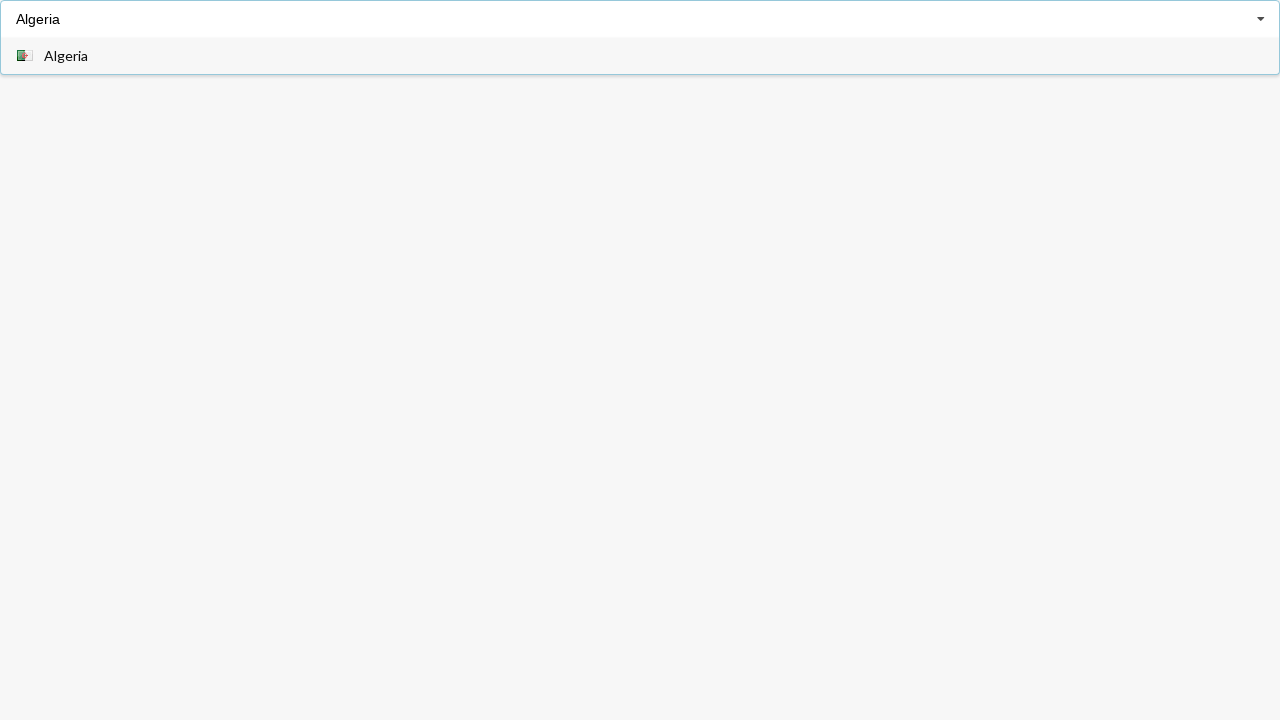

Clicked 'Algeria' from dropdown results at (66, 56) on div.item span:has-text('Algeria')
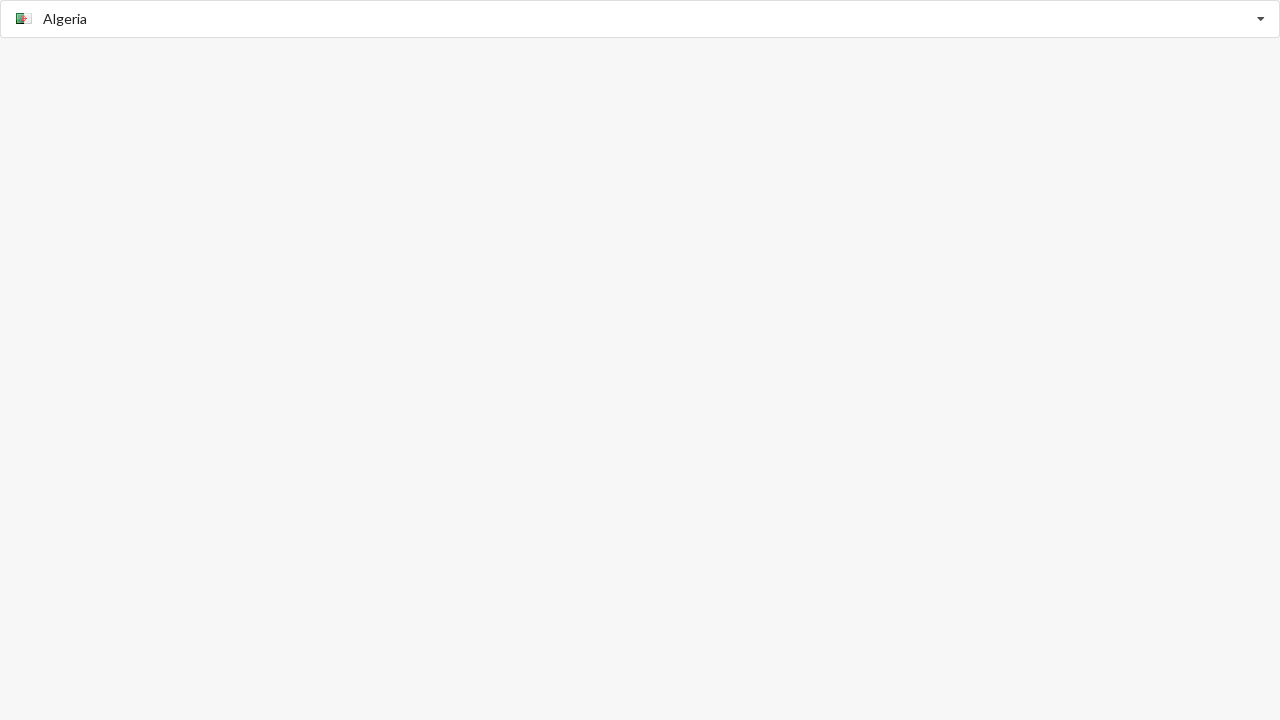

Verified that 'Algeria' was selected in the dropdown
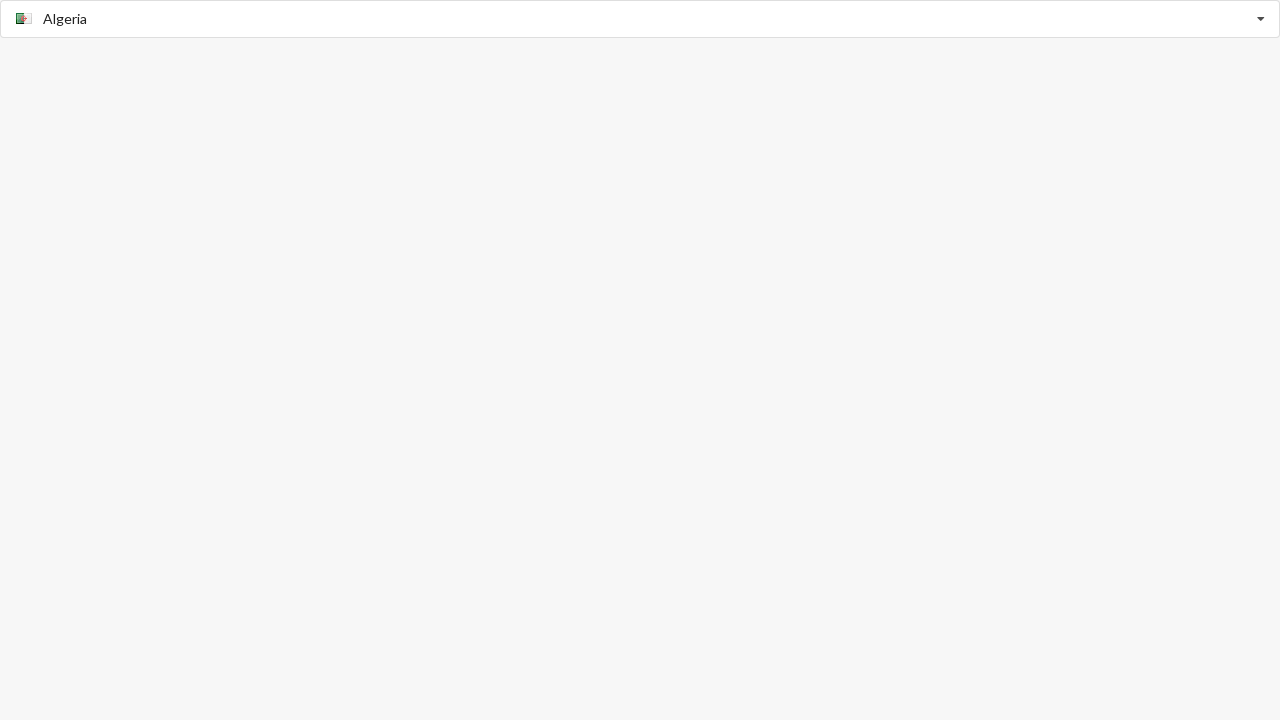

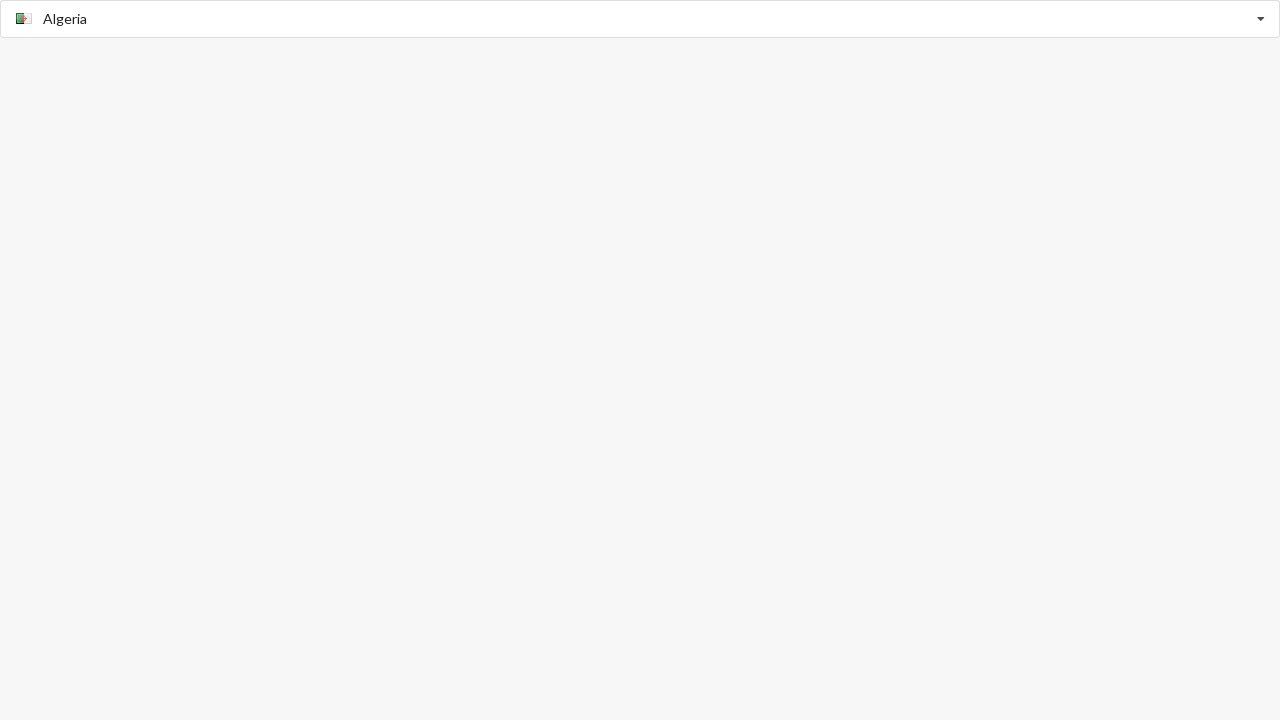